Tests form field validation by filling name, phone, and message fields on a contact form

Starting URL: http://allolosos.com.ua/ru/menu/pizza

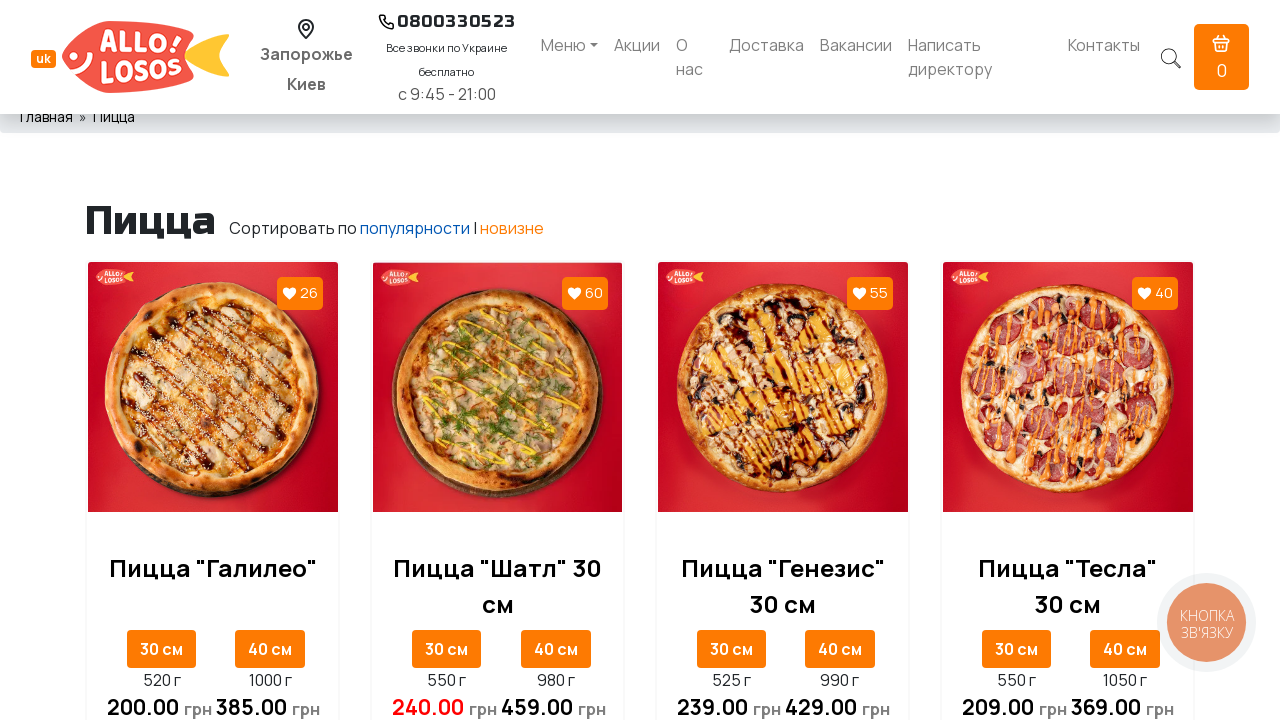

Clicked on director feedback link at (980, 57) on a[href='/ru/director']
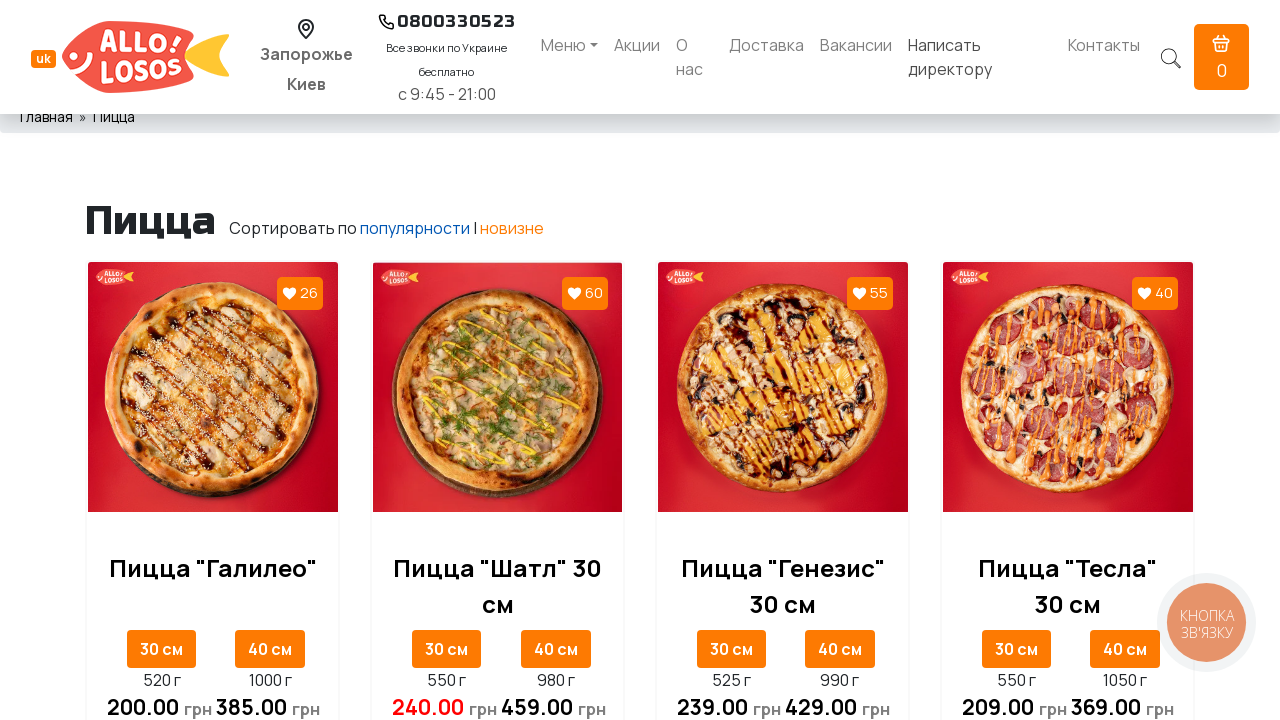

Contact form loaded and name field appeared
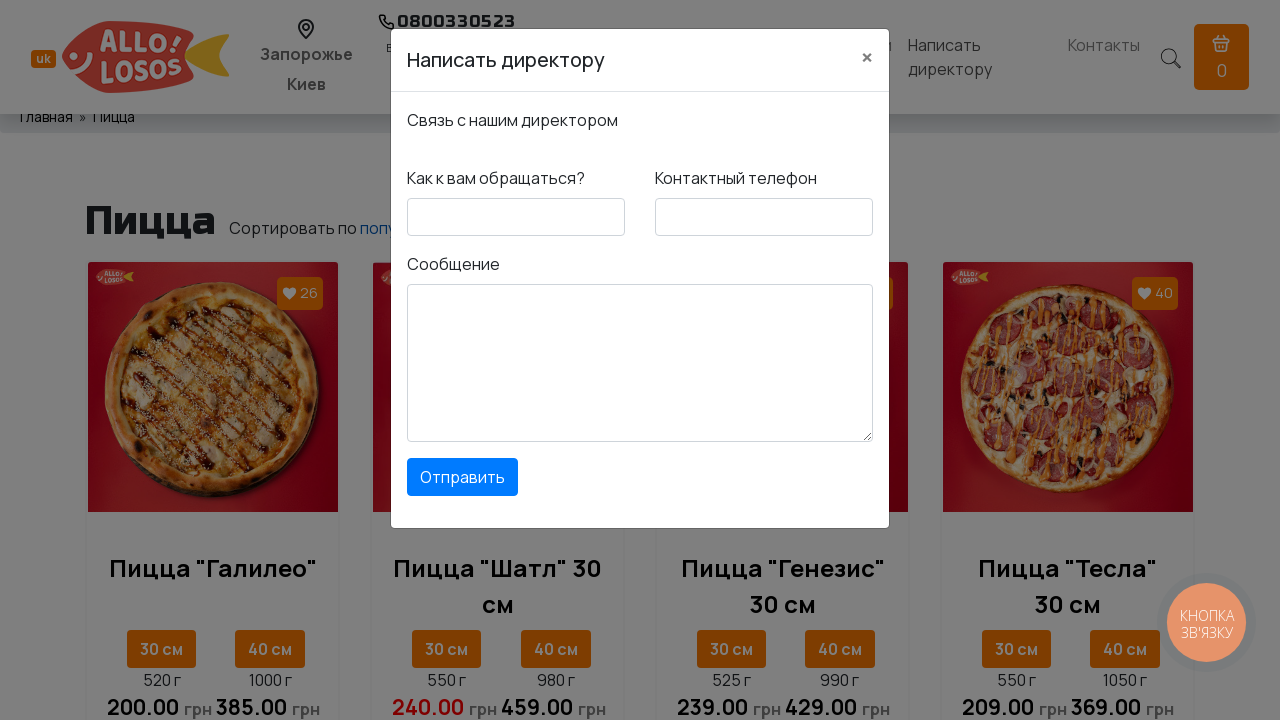

Filled name field with 'Miroslav' on #feedbackdirector-name
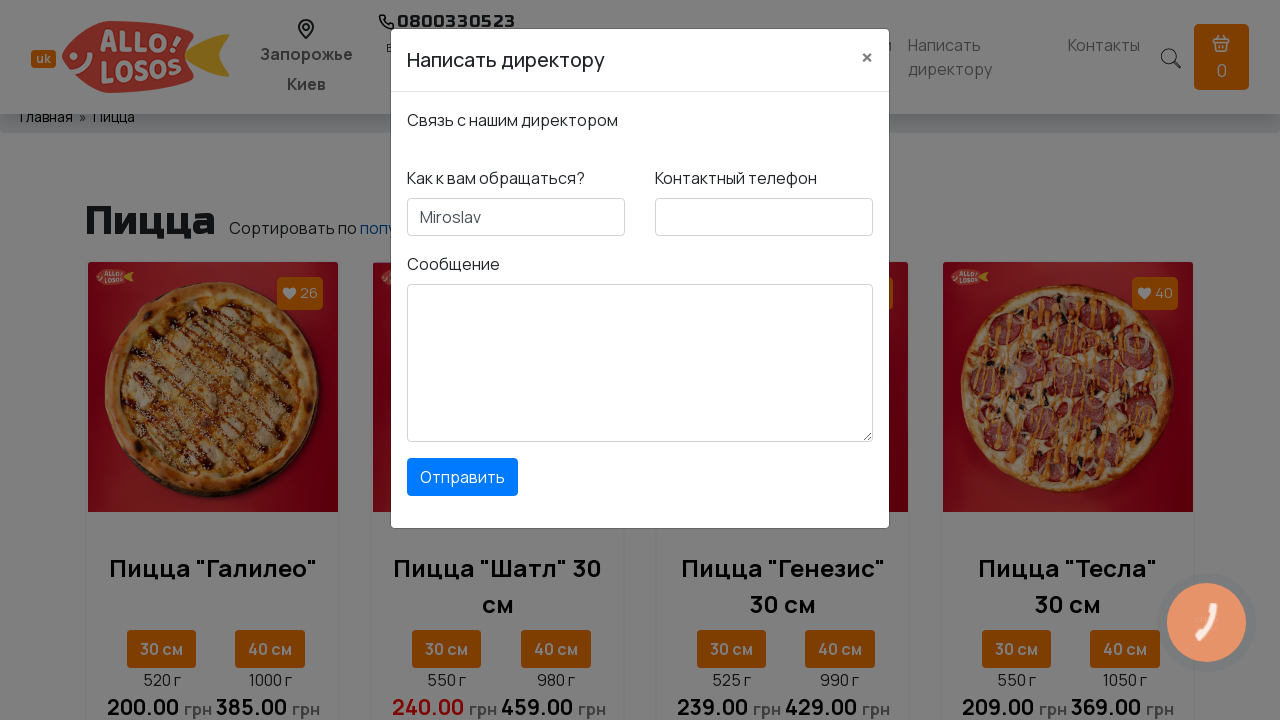

Filled phone field with '0502380088' on #feedbackdirector-phone
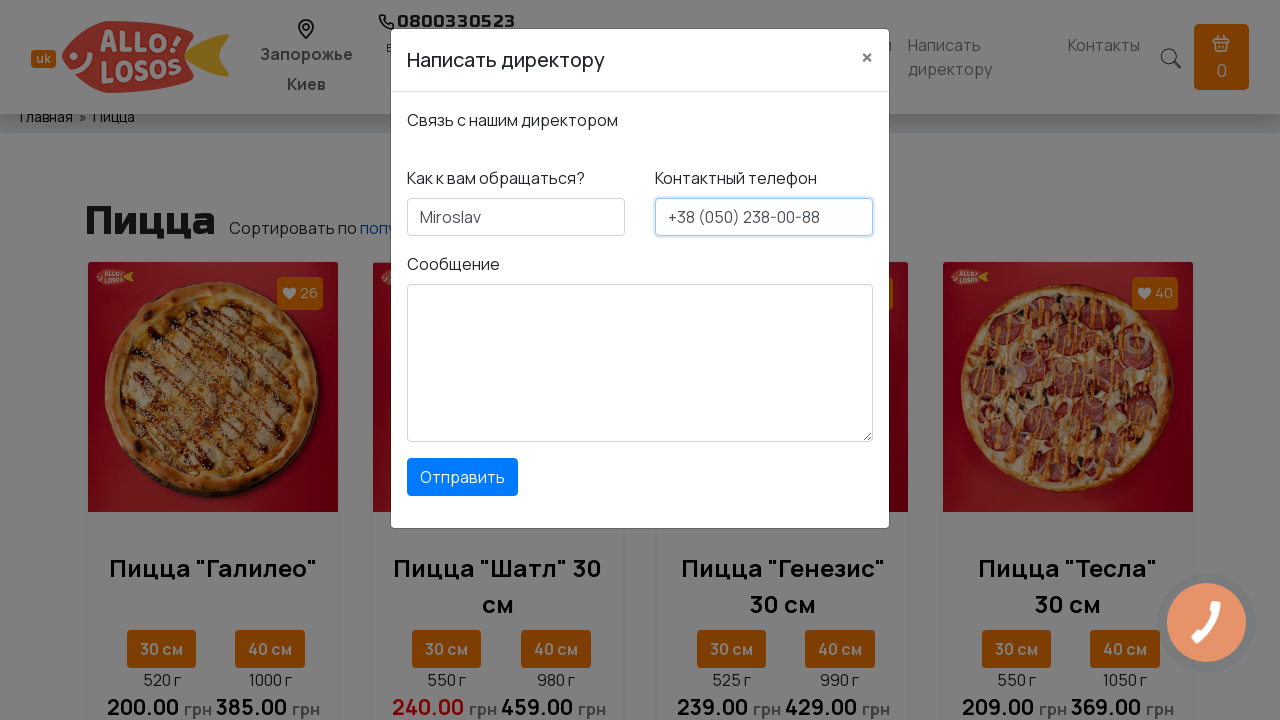

Filled message field with 'Thank you very much' on #feedbackdirector-message
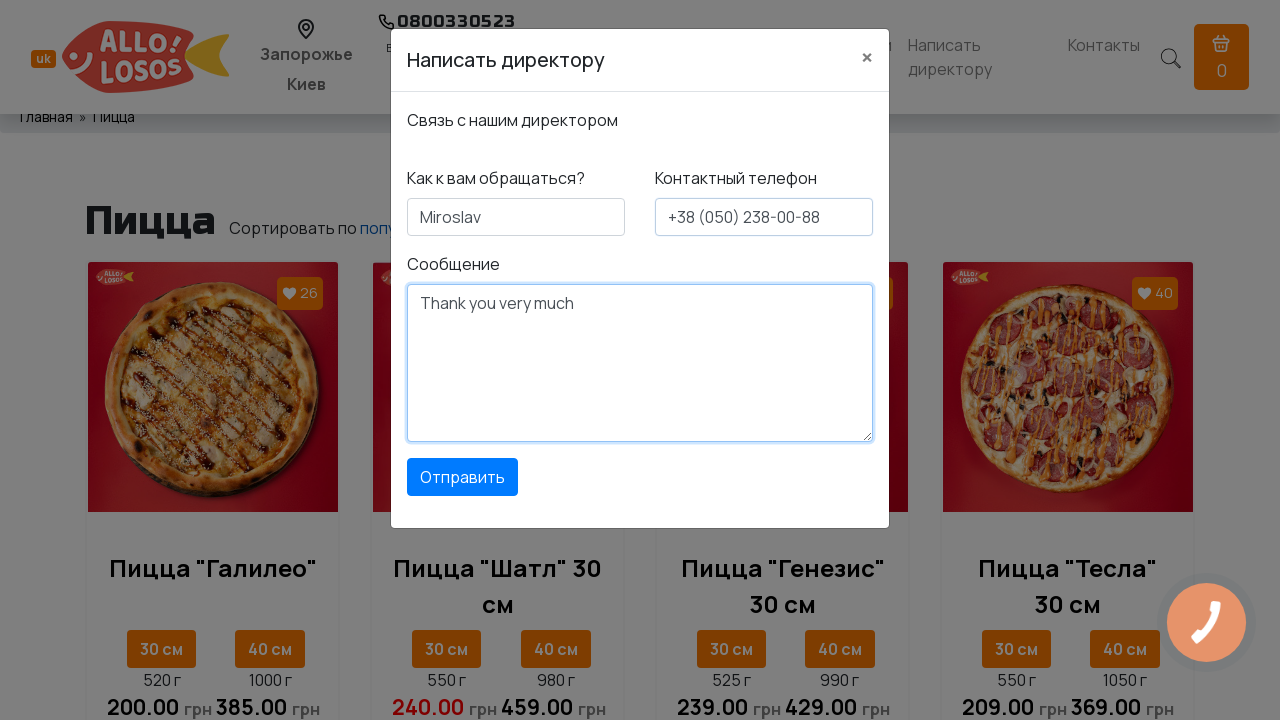

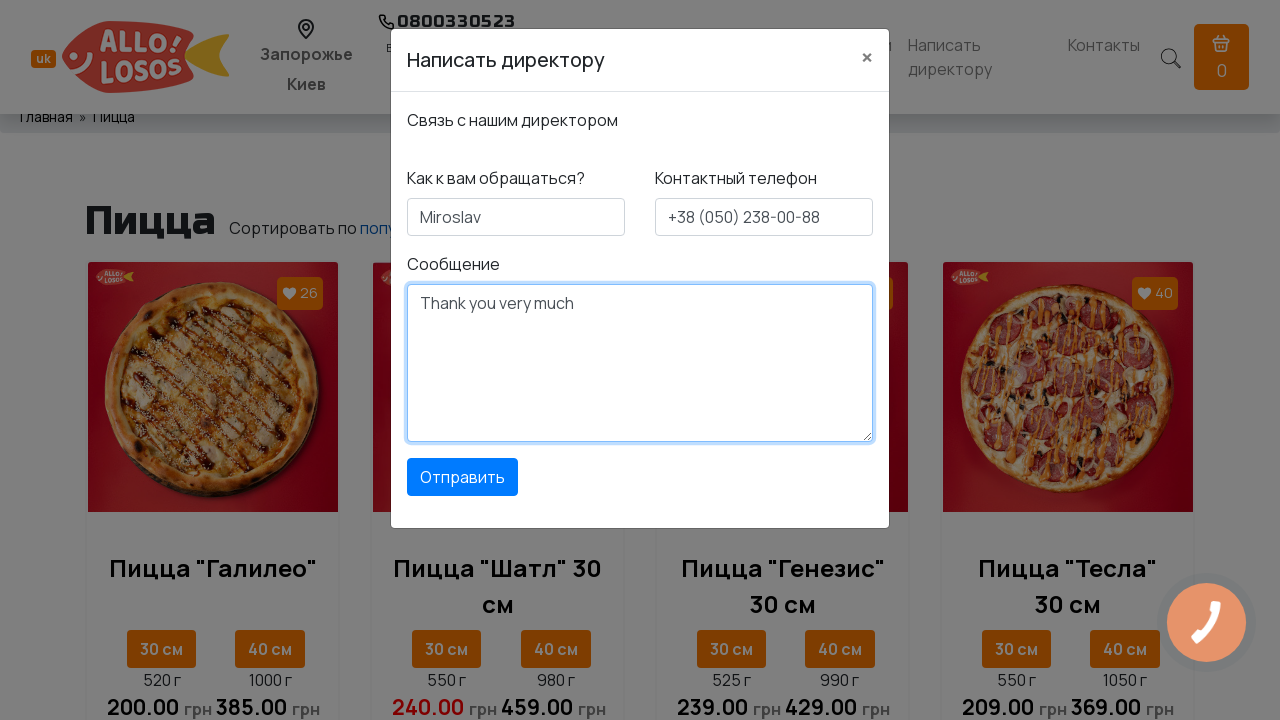